Tests multiple window handling by clicking a link that opens a new window, switching to the new window to read content, then switching back to the parent window to verify content there as well.

Starting URL: https://the-internet.herokuapp.com/

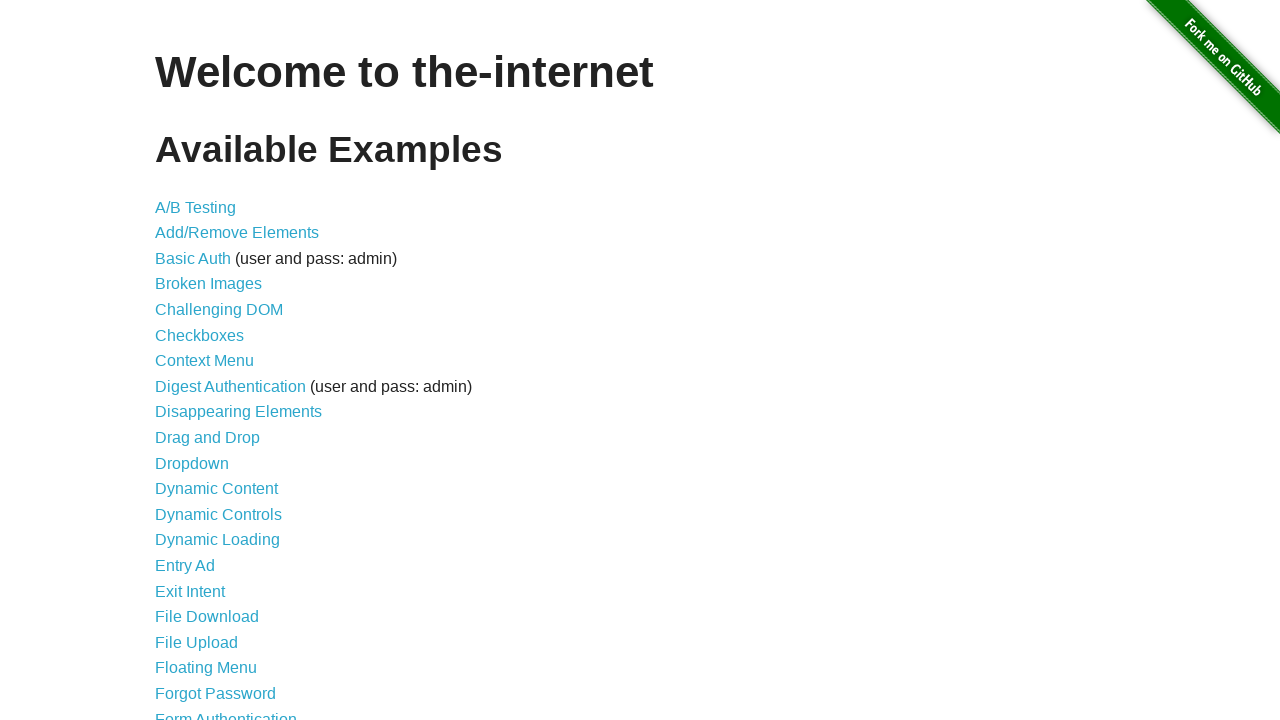

Clicked on 'Multiple Windows' link at (218, 369) on text=Multiple Windows
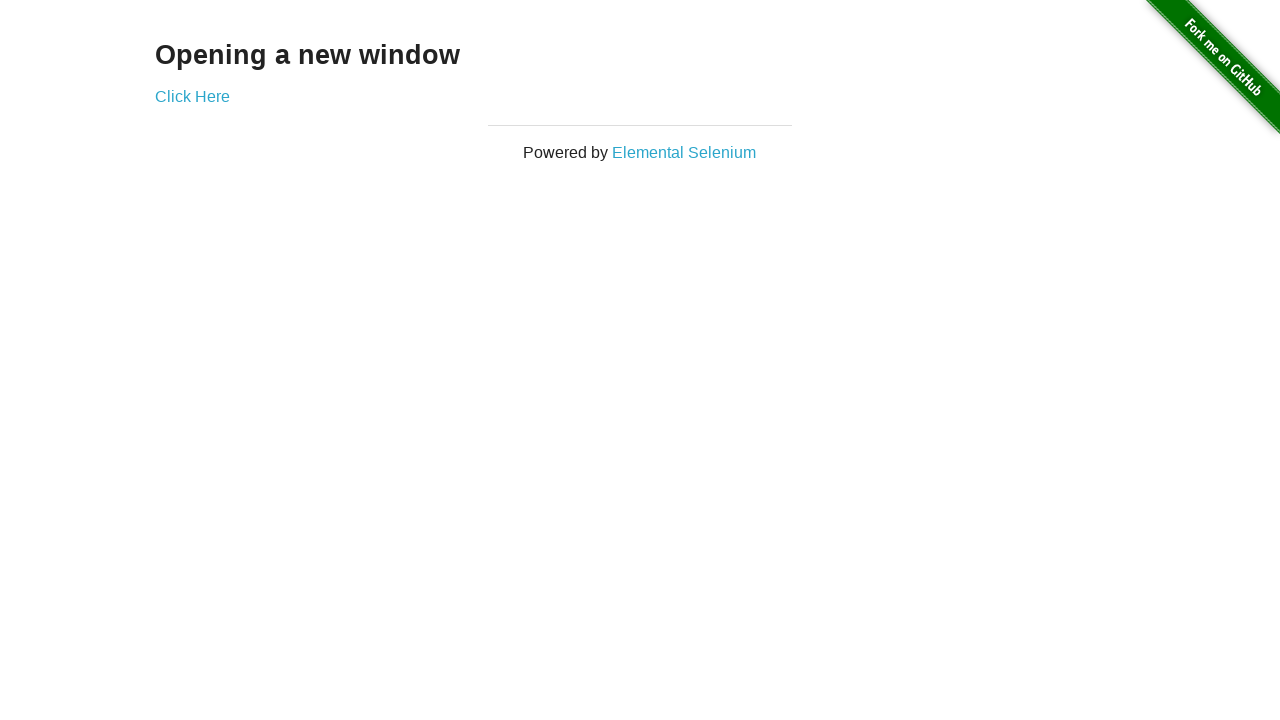

Clicked link that opens a new window at (192, 96) on a[href*='windows']
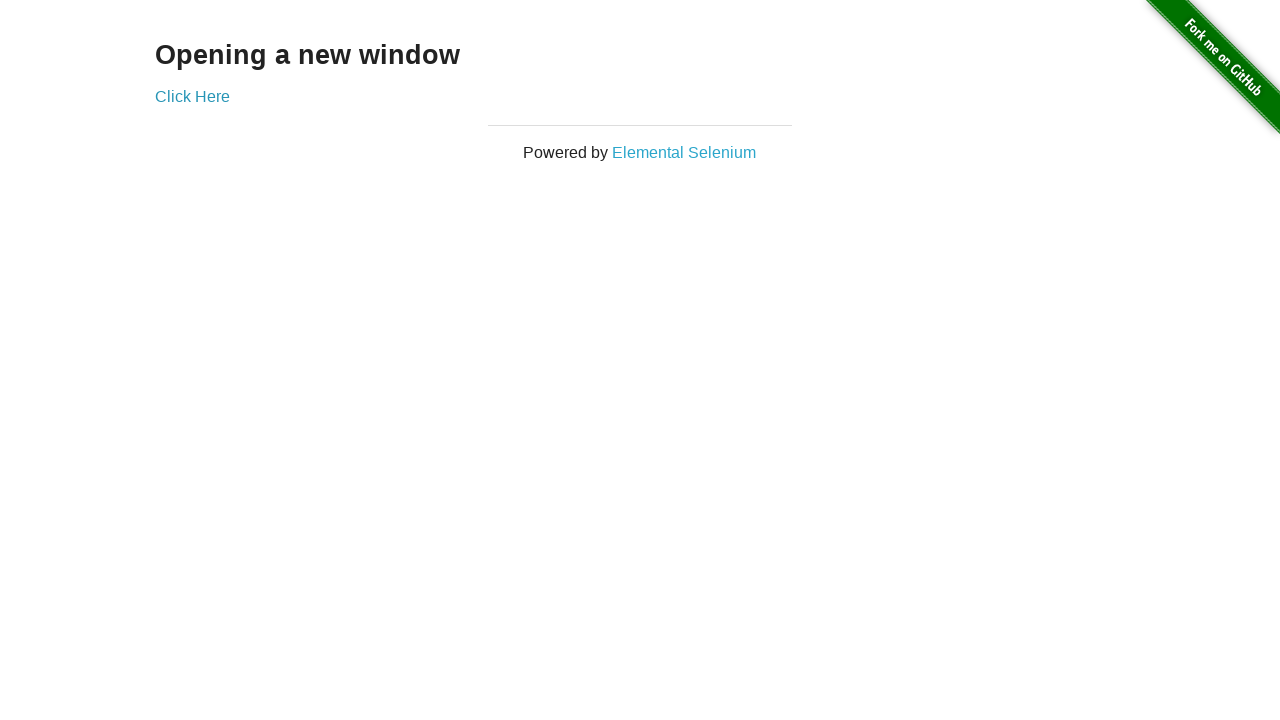

New window opened and obtained reference to it
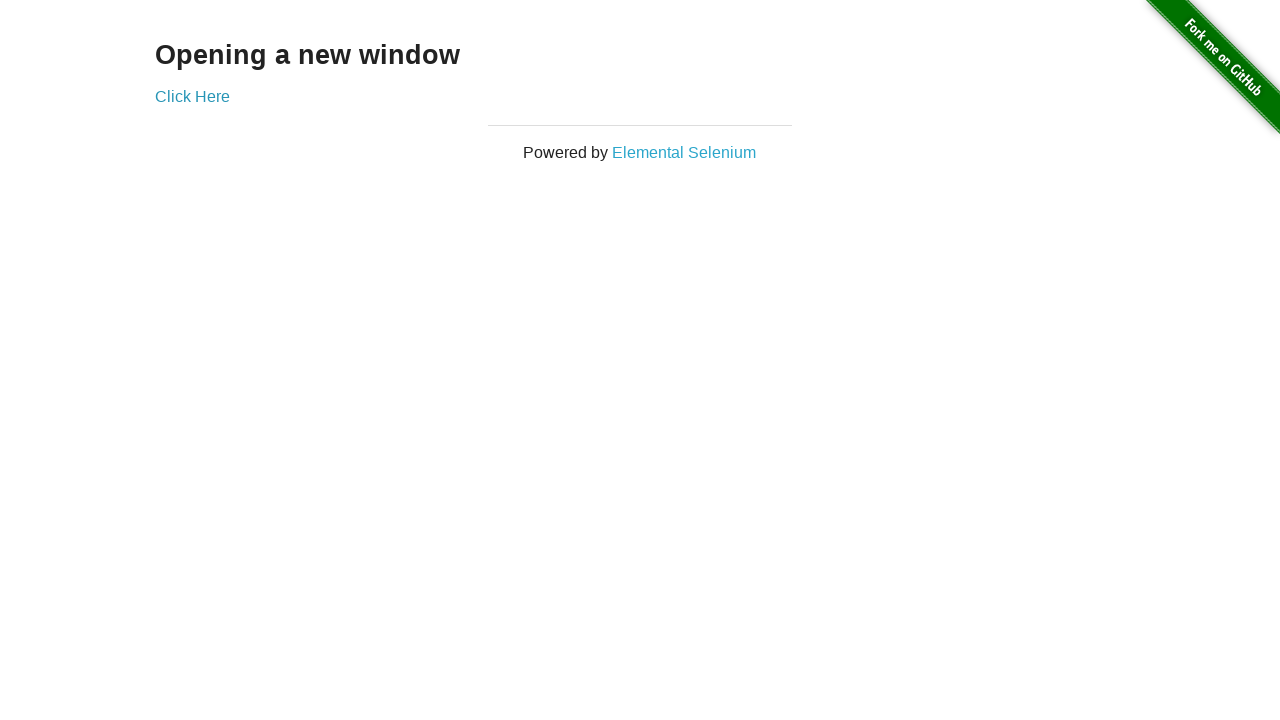

New window loaded and h3 heading found
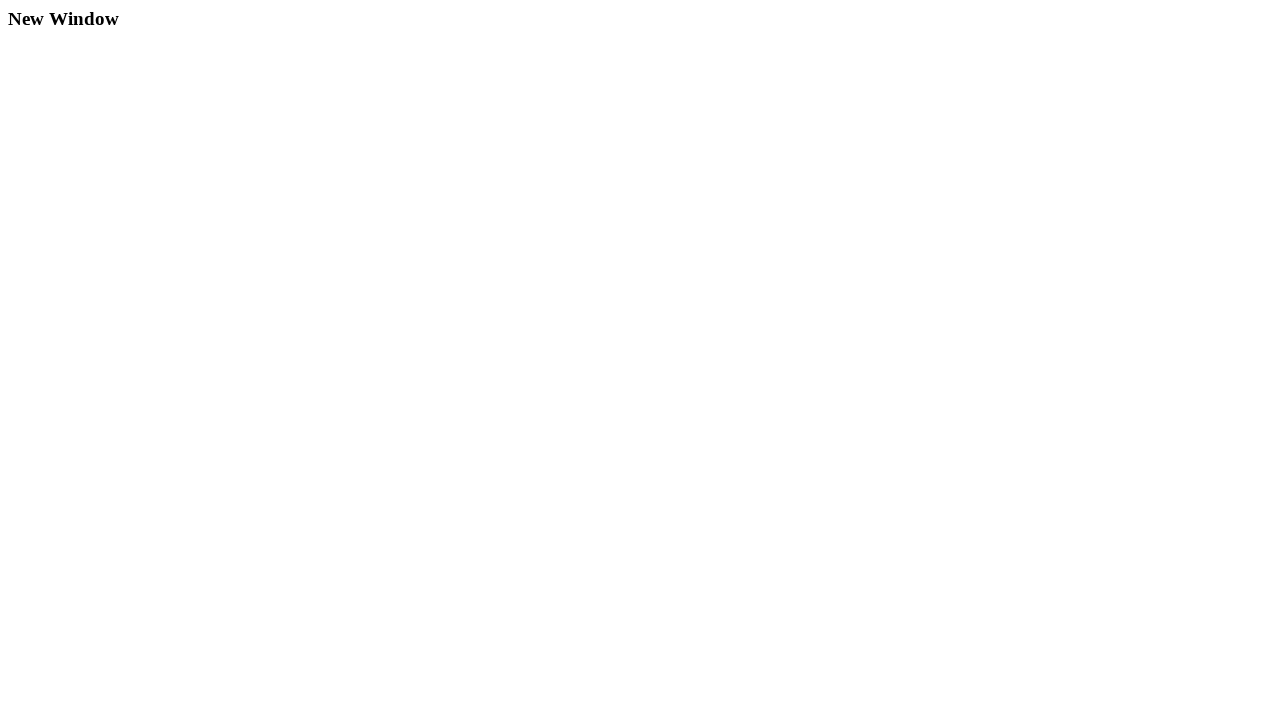

Switched back to parent window and verified content is still accessible
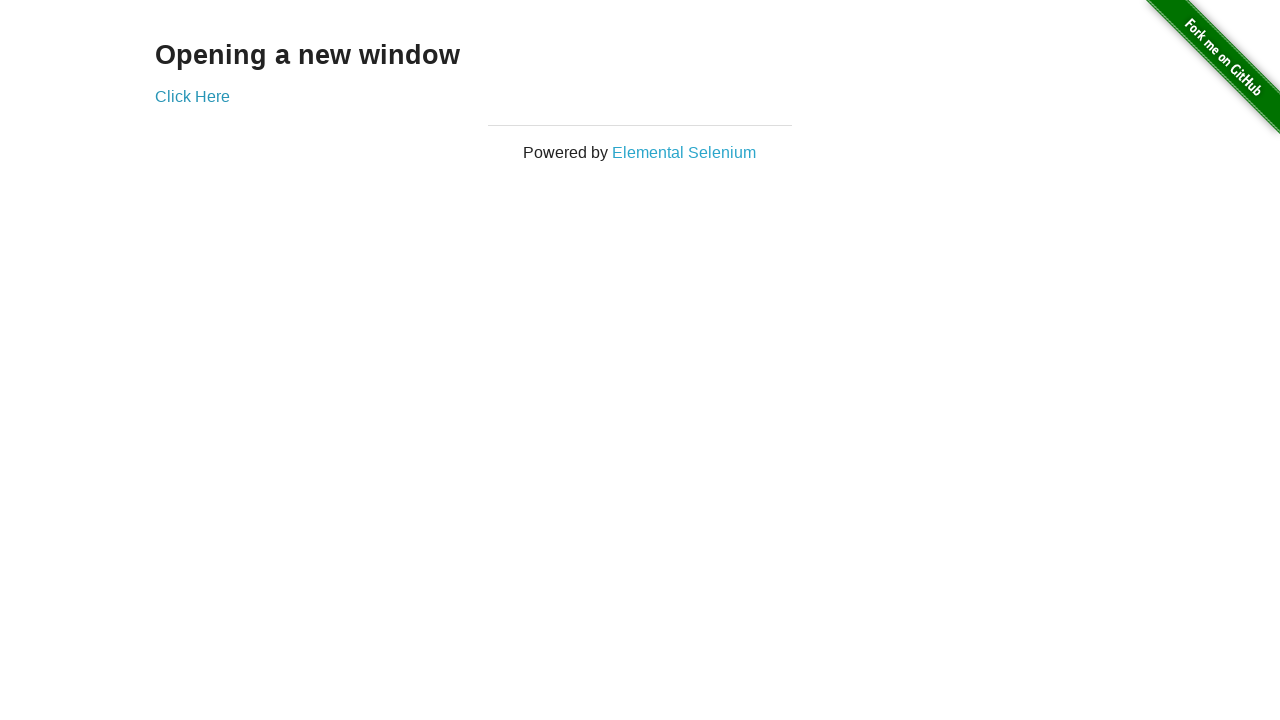

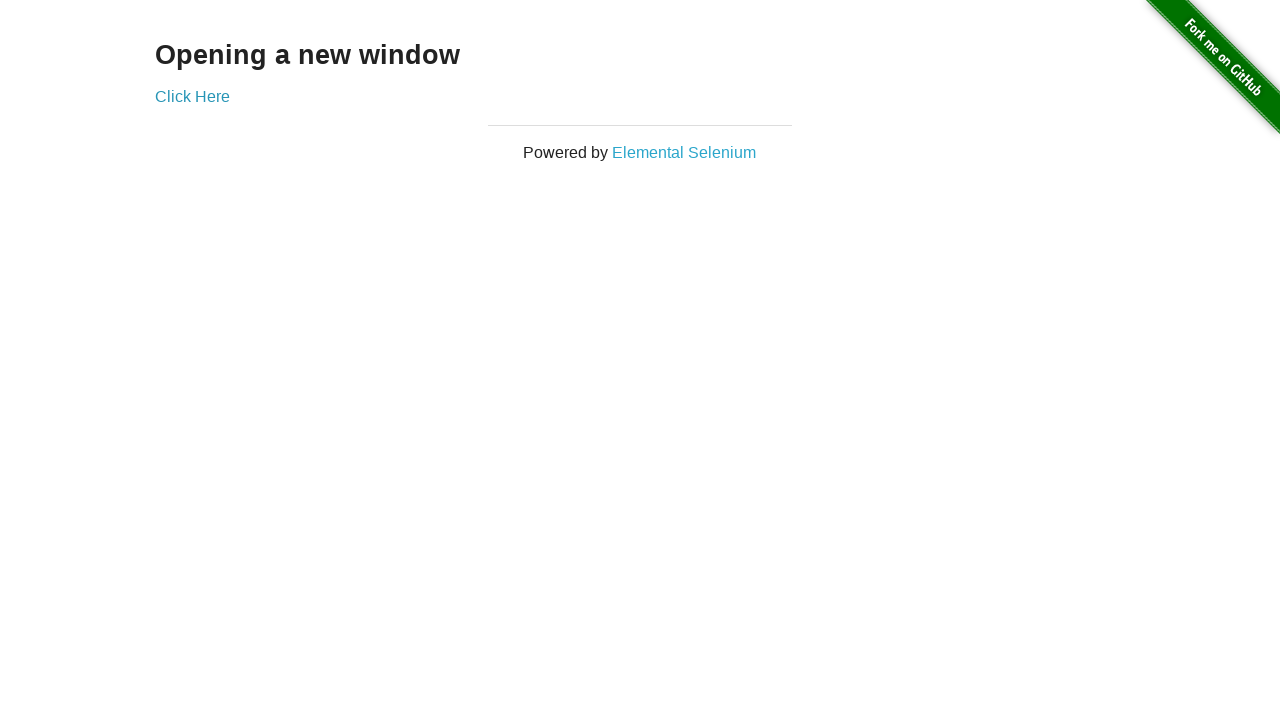